Tests dropdown functionality by clicking a dropdown button and waiting for a menu item to become visible

Starting URL: http://omayo.blogspot.com/2013/05/page-one.html

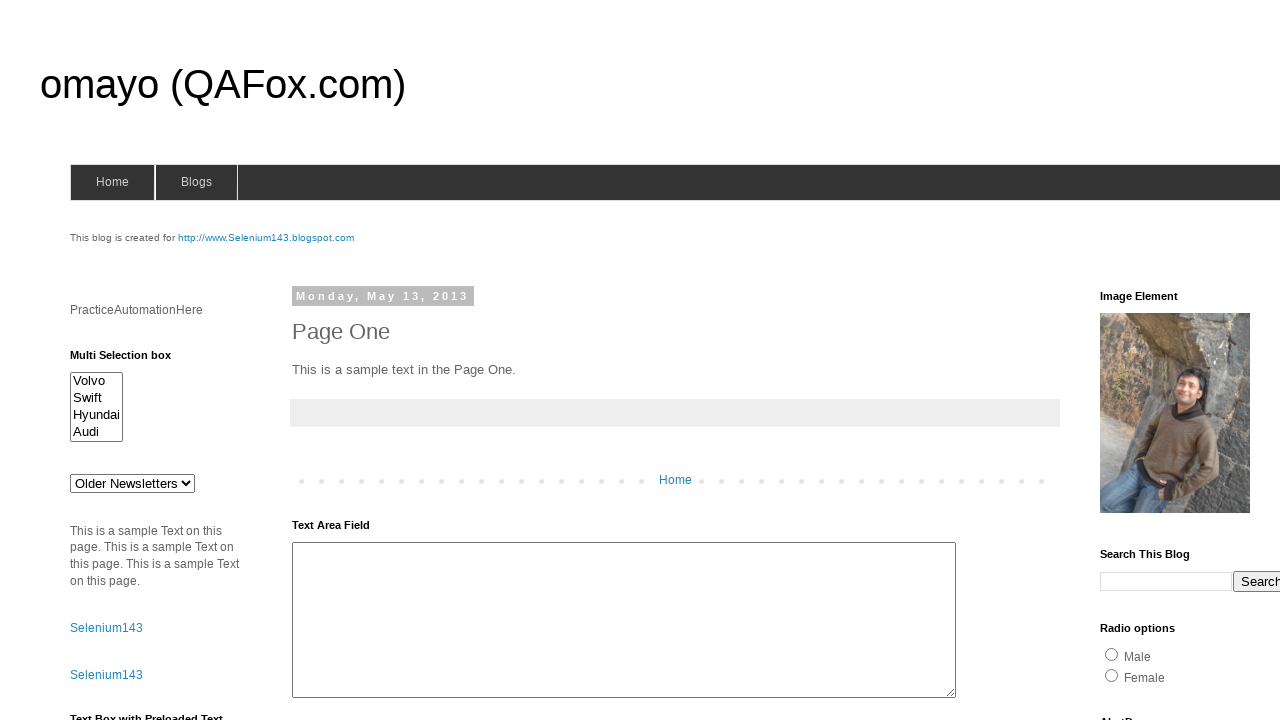

Clicked the Dropdown button at (1227, 360) on xpath=//button[text()='Dropdown']
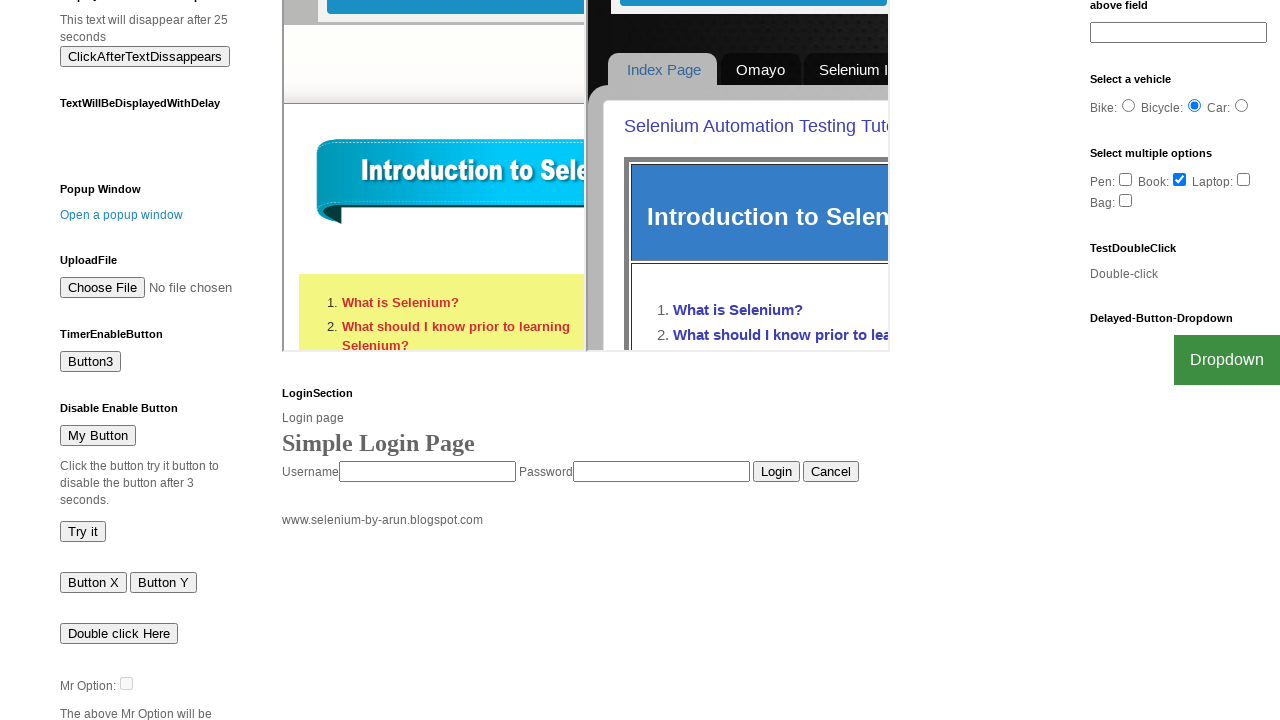

Waited for Flipkart menu item to become visible
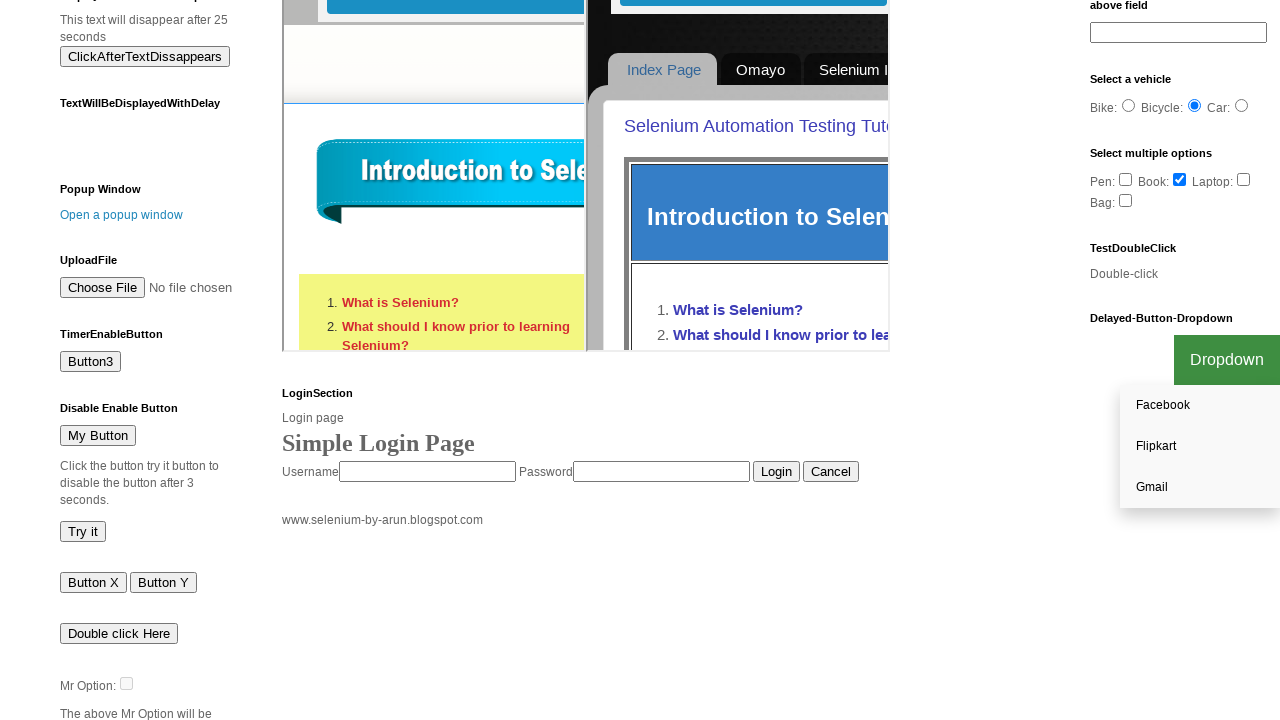

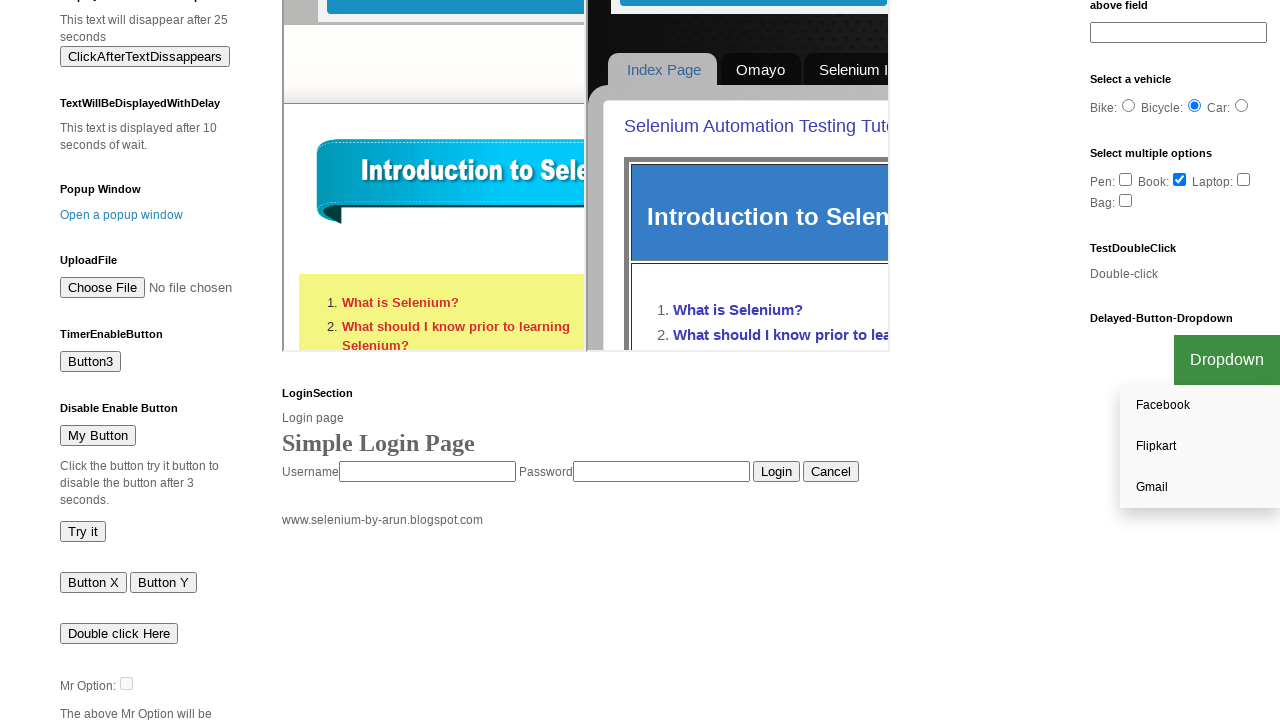